Tests various UI interactions including visibility toggling of elements, dialog/alert handling, mouse hover actions, and iframe content interaction.

Starting URL: https://rahulshettyacademy.com/AutomationPractice/

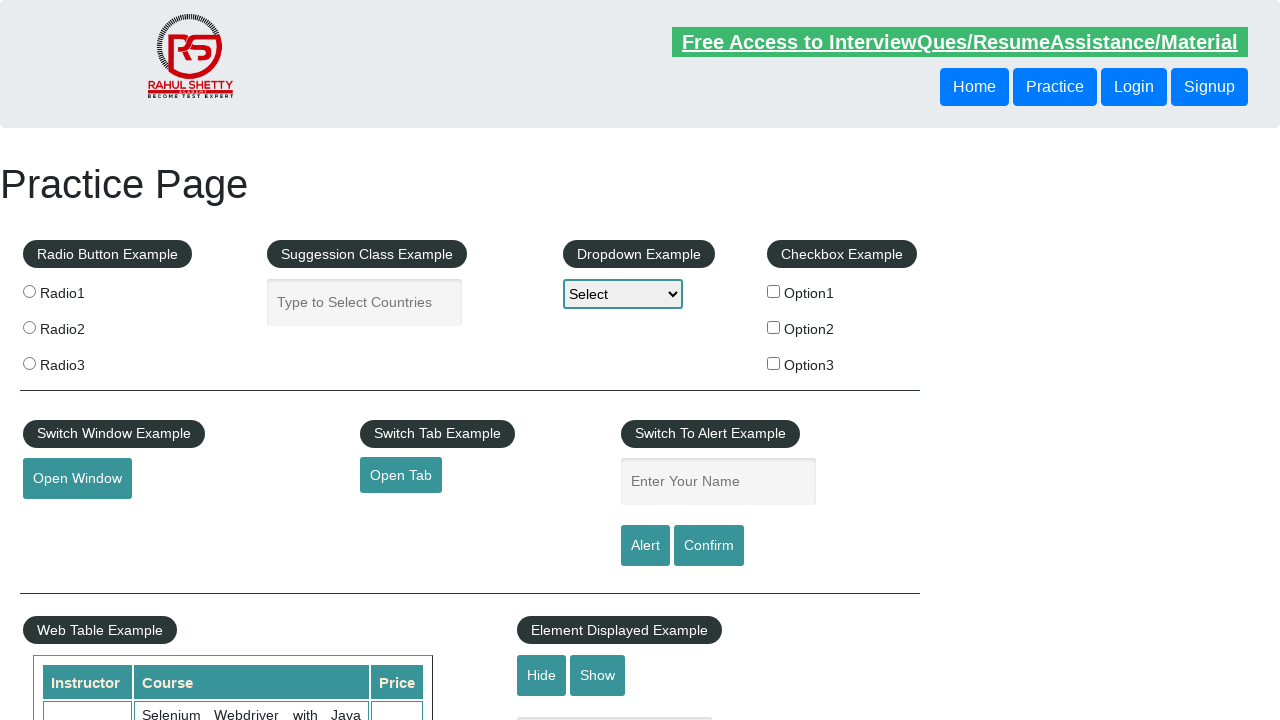

Verified that displayed-text element is visible initially
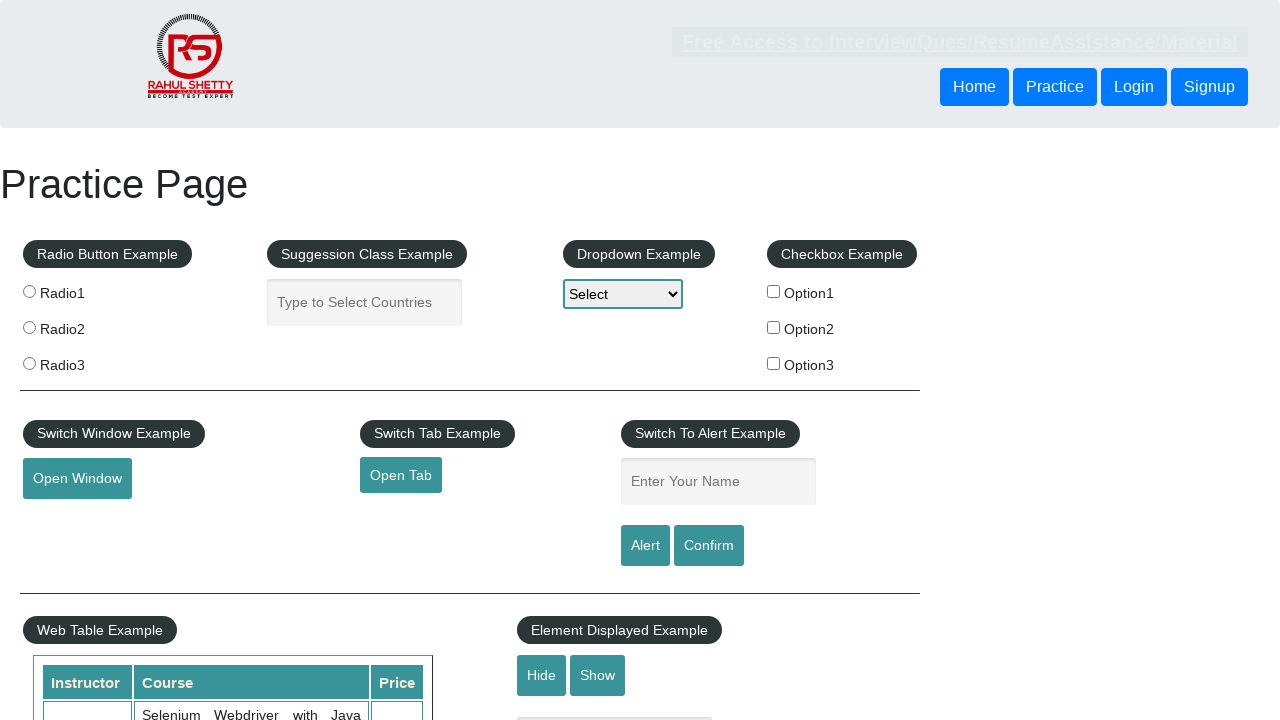

Clicked hide-textbox button to hide the text element at (542, 675) on #hide-textbox
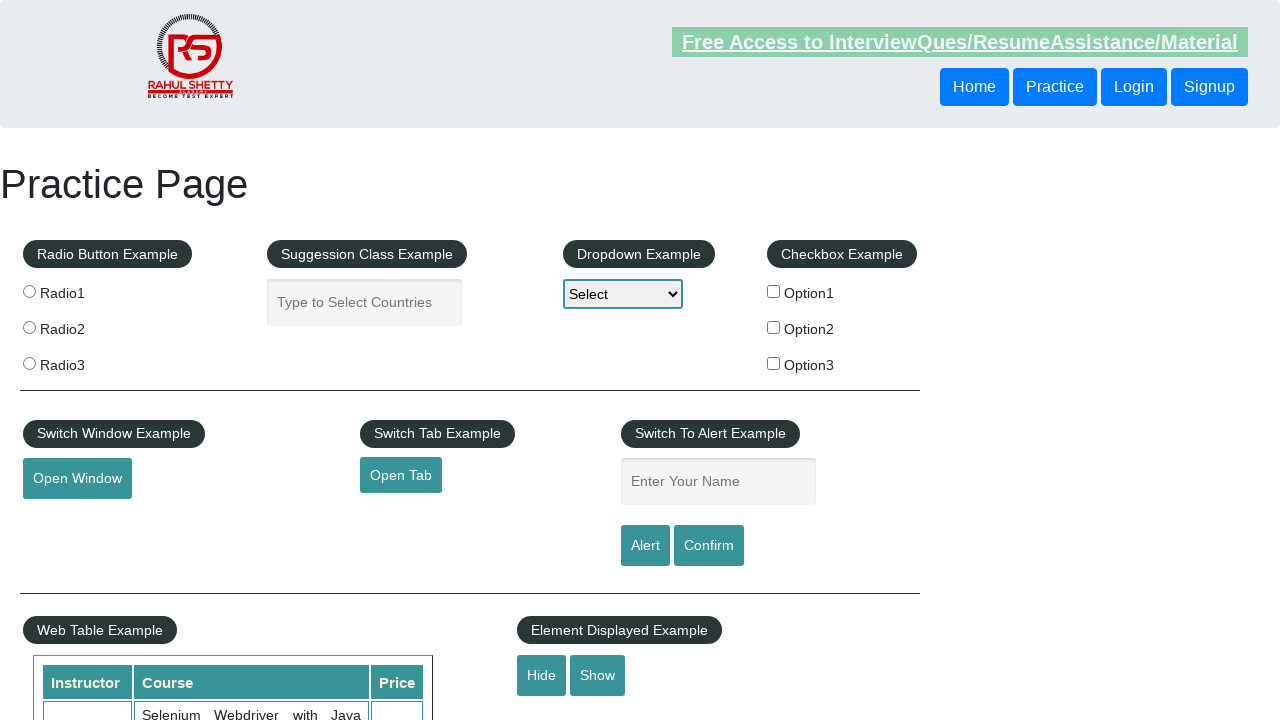

Verified that displayed-text element is now hidden
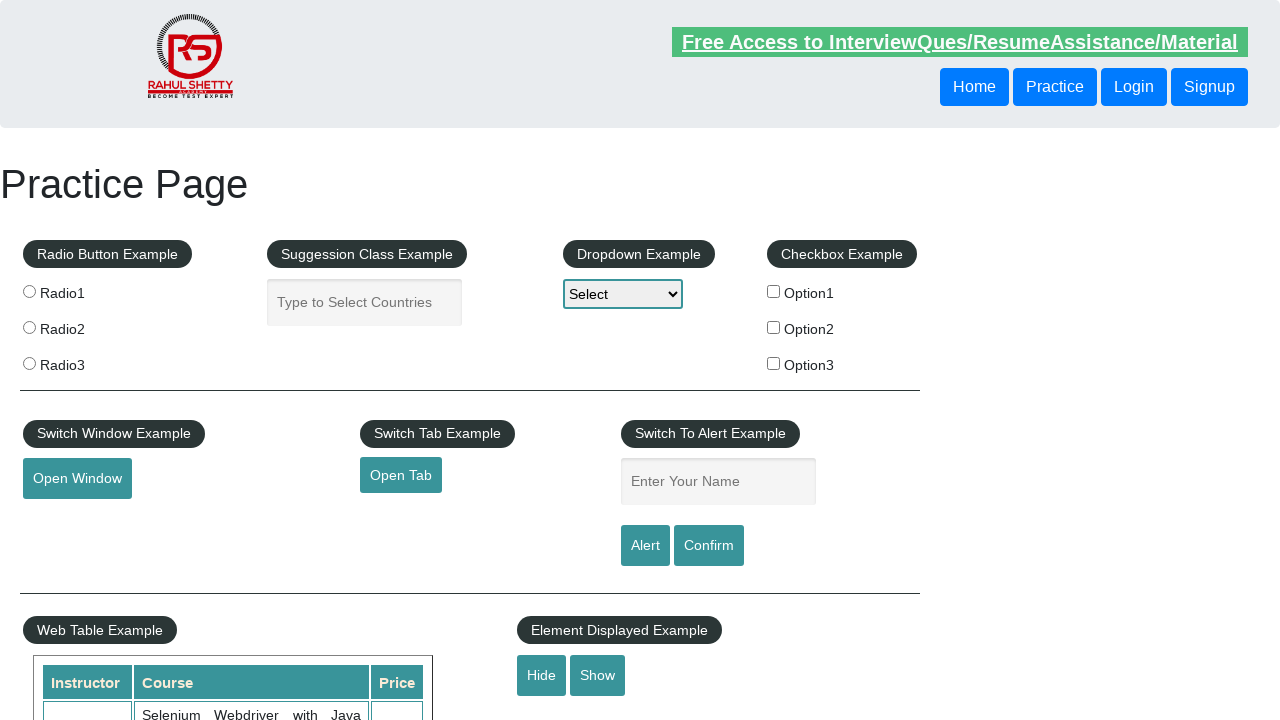

Set up dialog handler to automatically accept dialogs
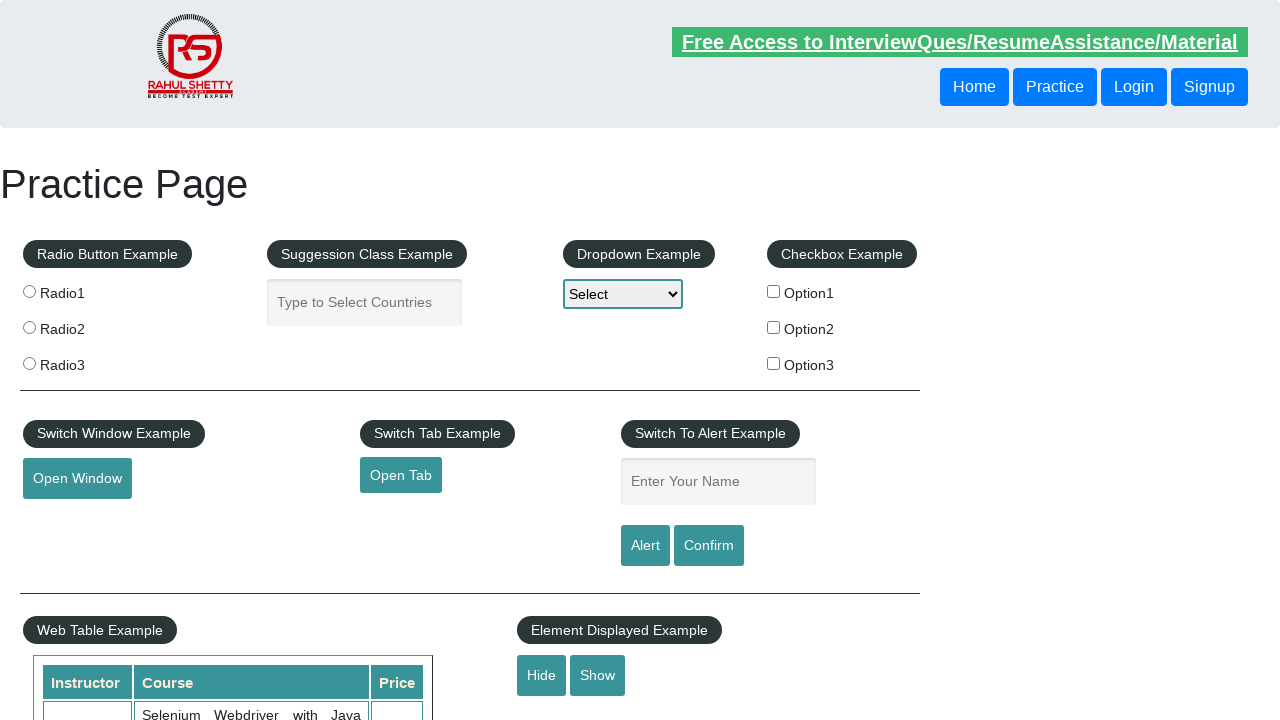

Clicked confirmbtn button which triggered an alert dialog at (709, 546) on #confirmbtn
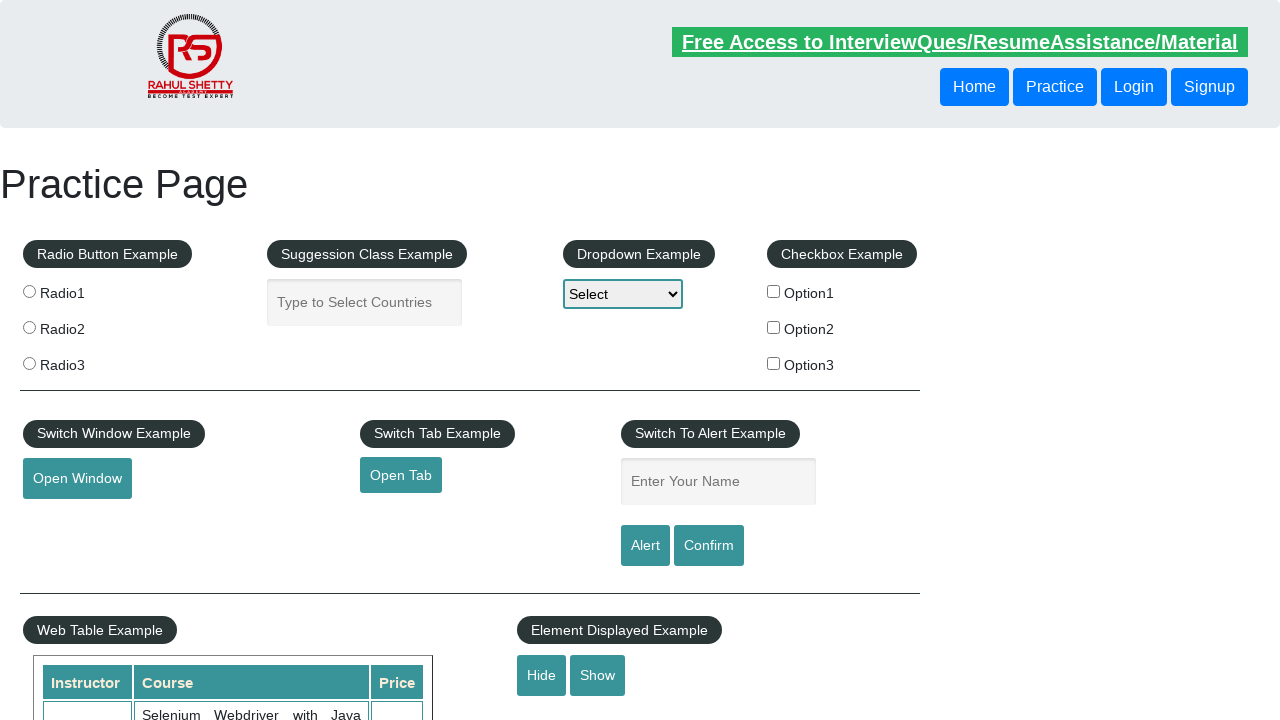

Performed mouse hover action on mousehover element at (83, 361) on #mousehover
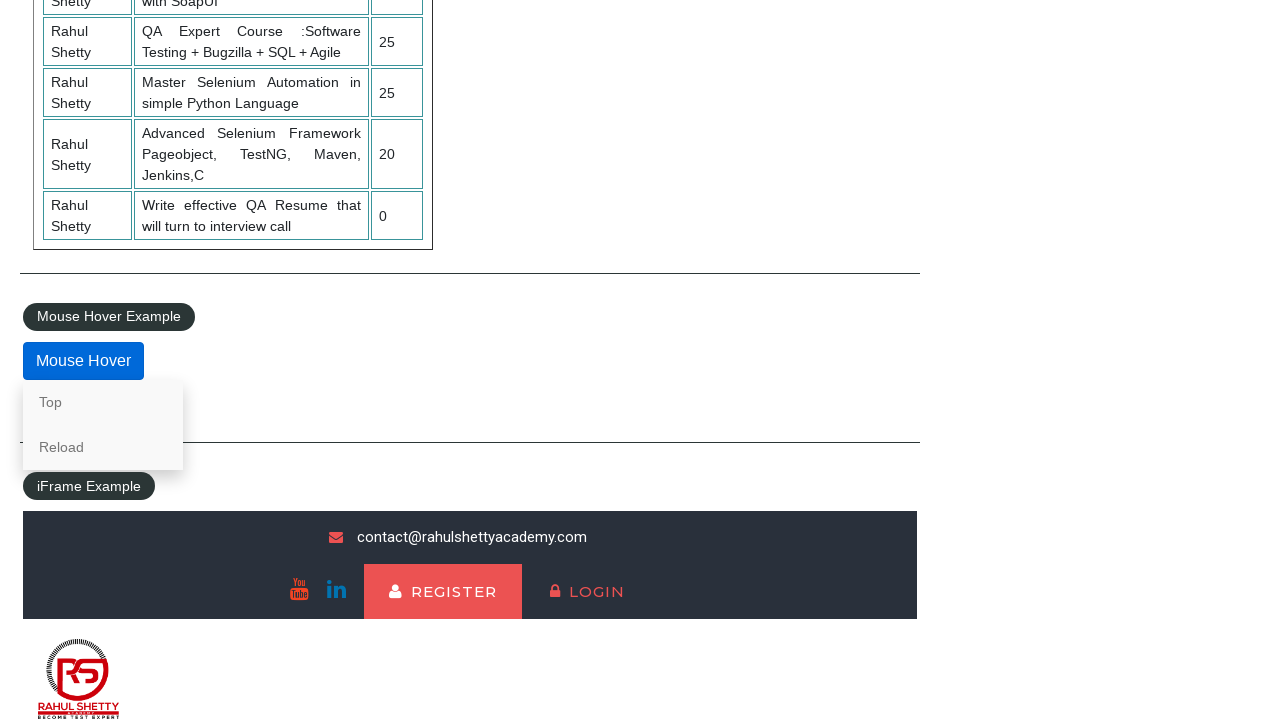

Located and accessed the courses-iframe
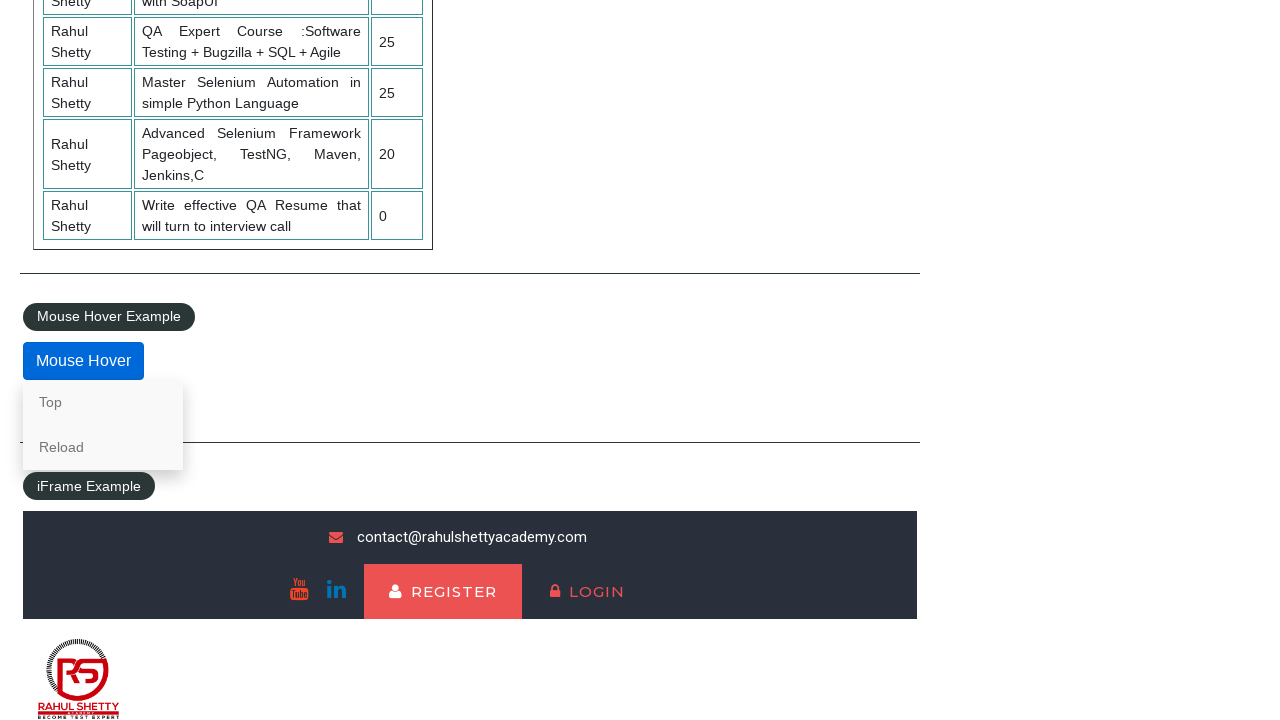

Clicked on lifetime-access link within the iframe at (307, 675) on #courses-iframe >> internal:control=enter-frame >> li a[href*='lifetime-access']
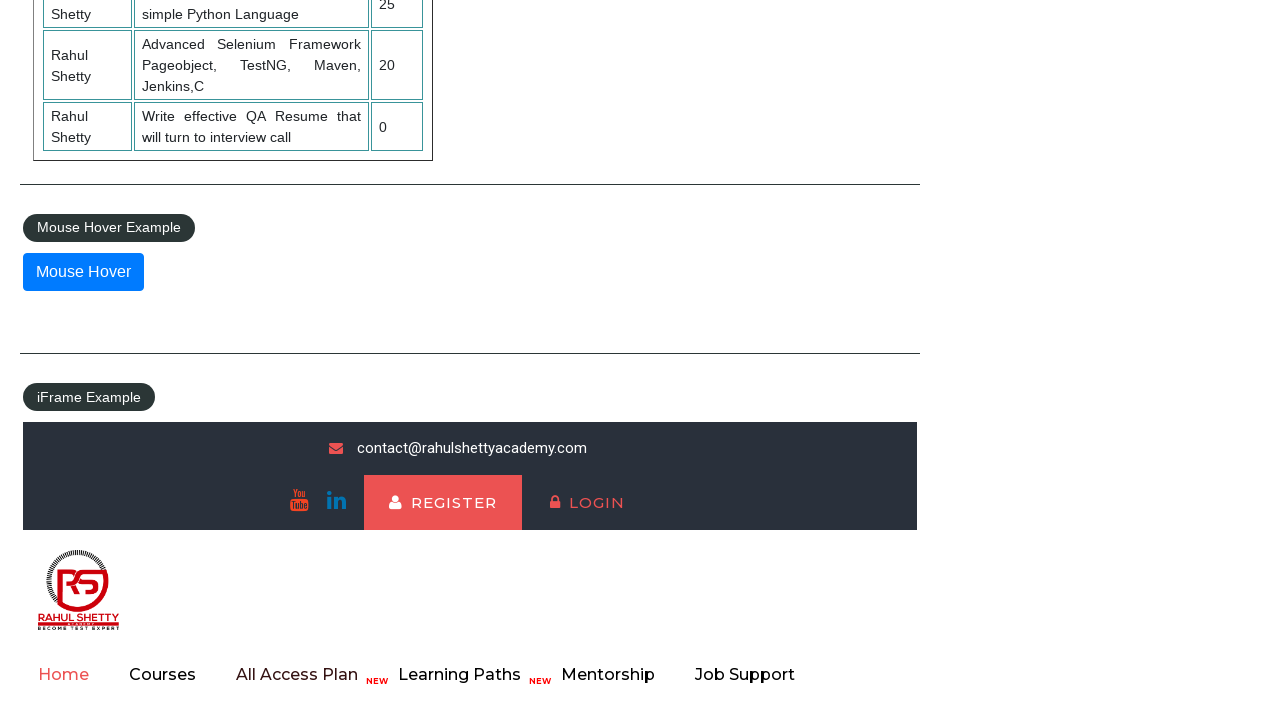

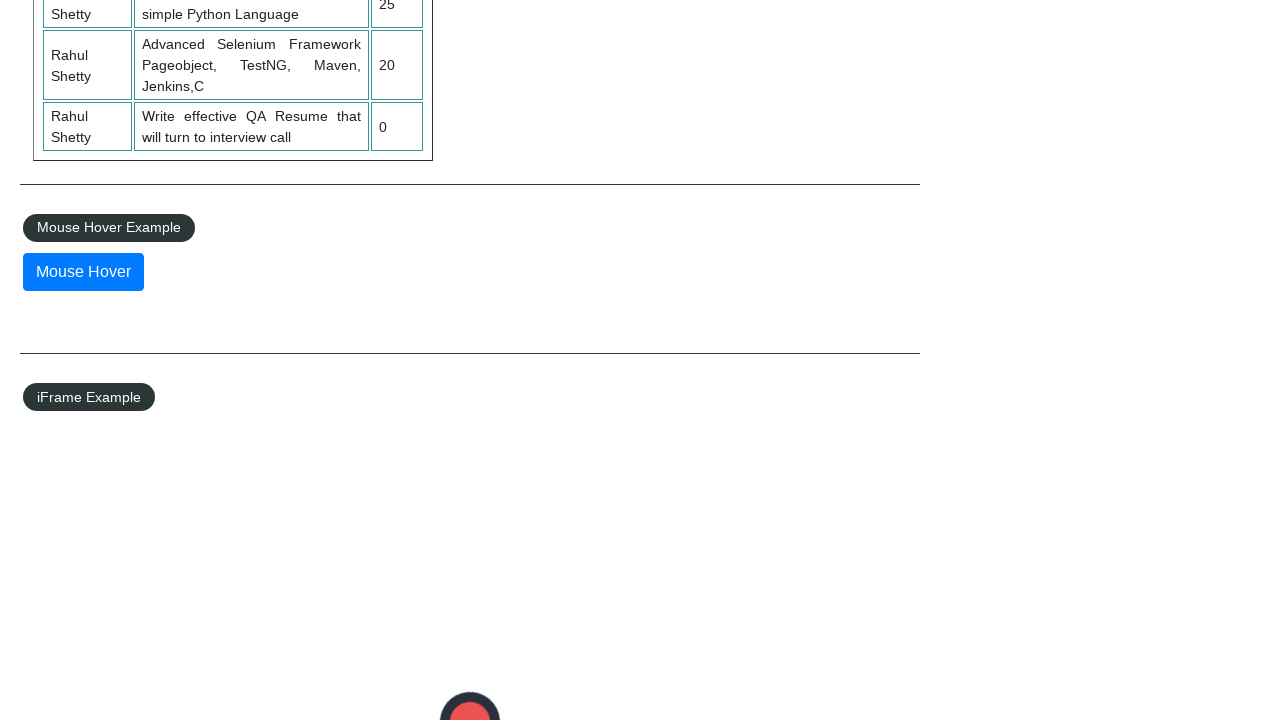